Tests JavaScript confirm dialog handling by clicking a button to trigger the confirm alert and then dismissing it (clicking Cancel)

Starting URL: https://the-internet.herokuapp.com/javascript_alerts

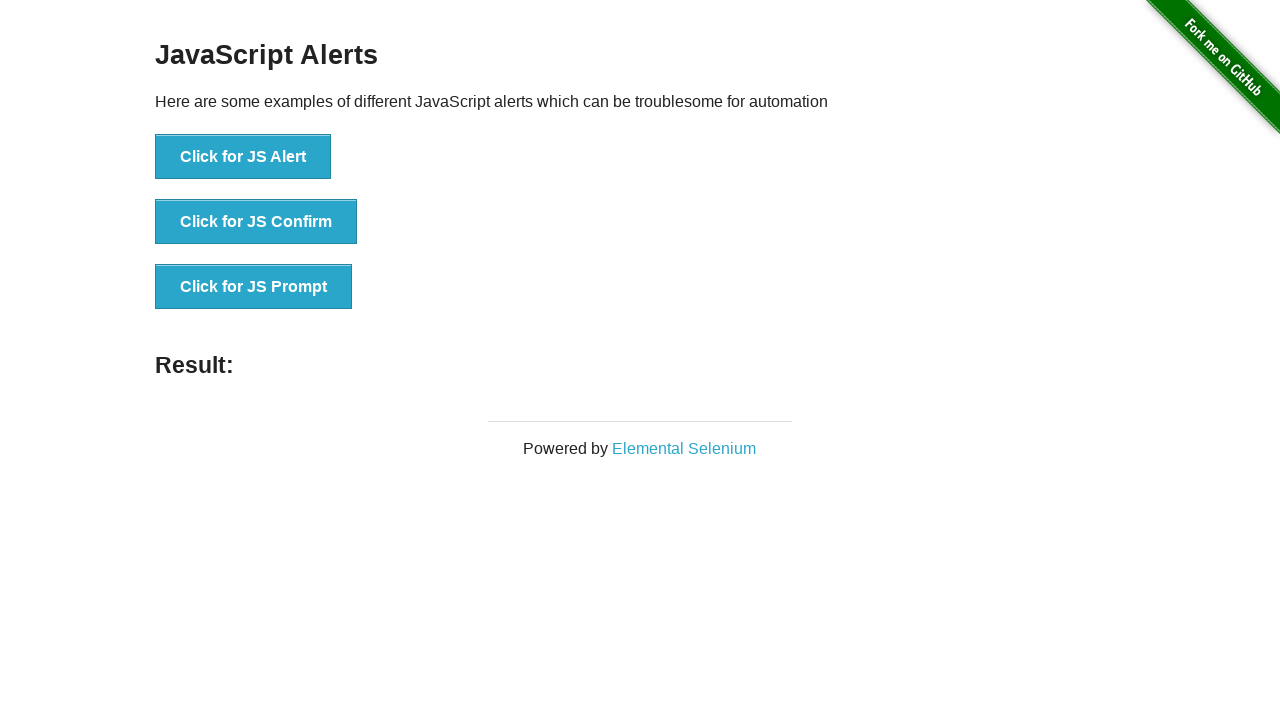

Clicked button to trigger JS Confirm dialog at (256, 222) on xpath=//*[text()='Click for JS Confirm']
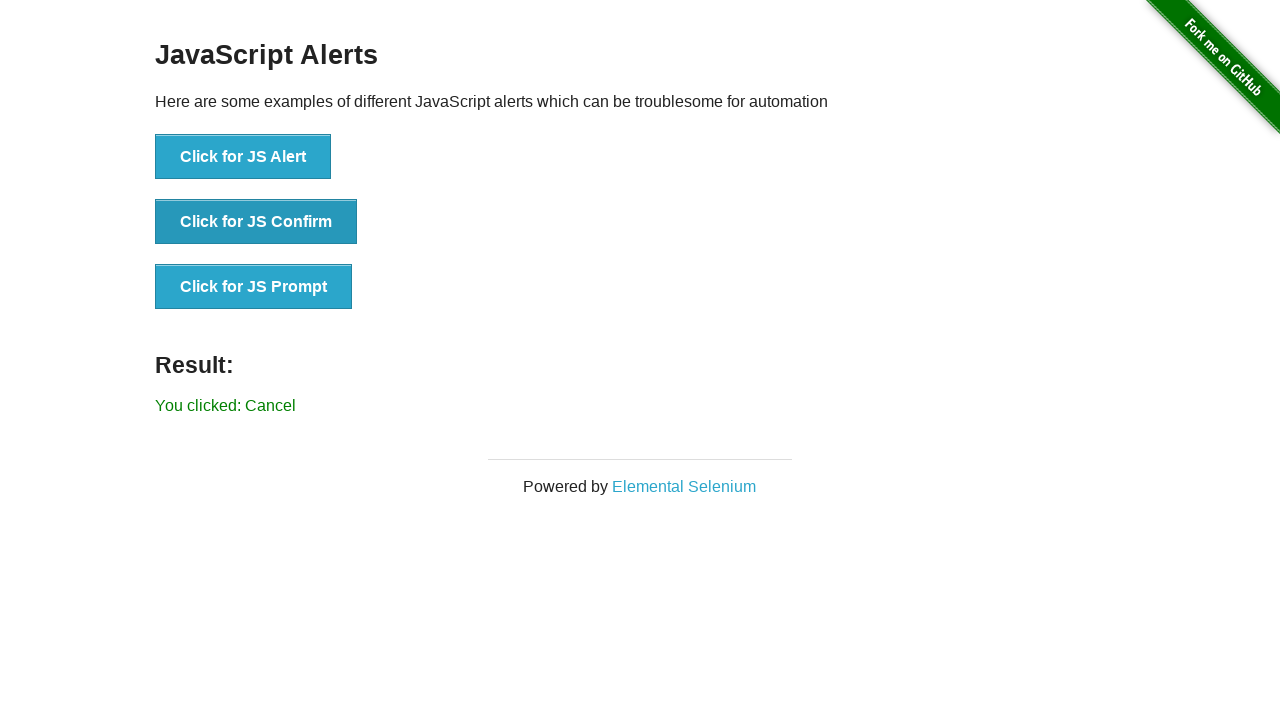

Set up dialog handler to dismiss (click Cancel)
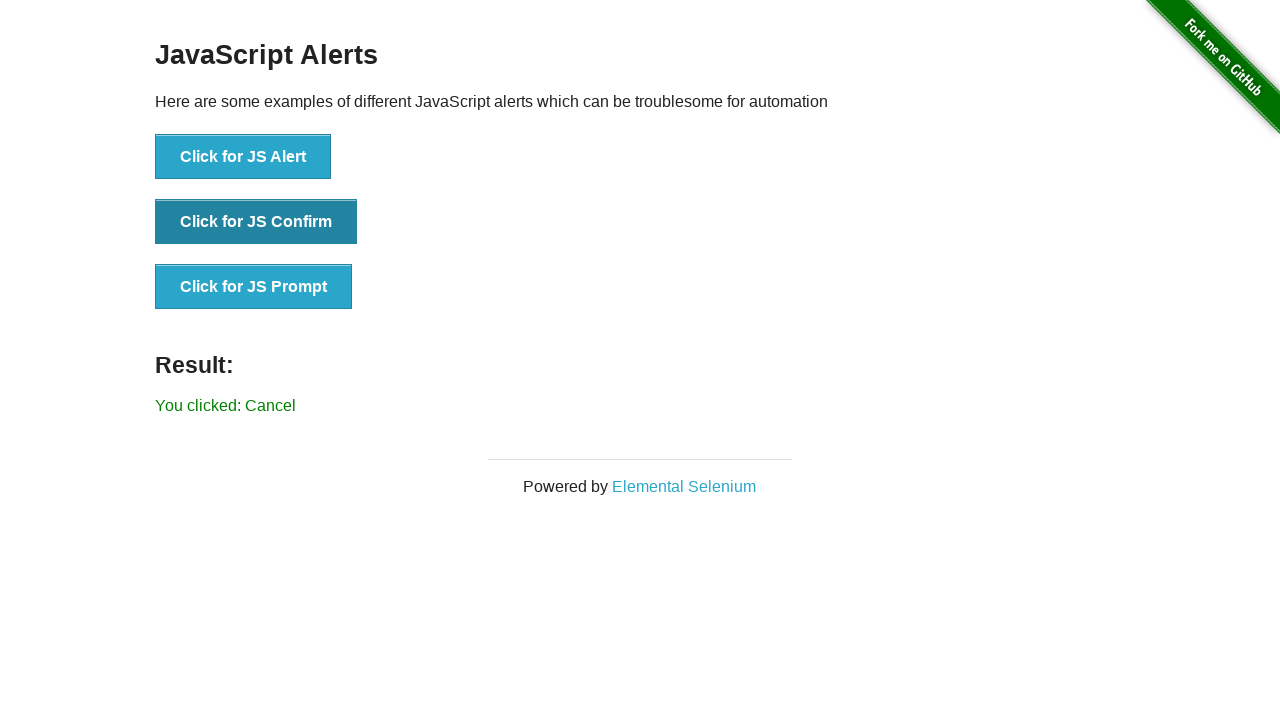

Clicked button again to trigger JS Confirm dialog with handler active at (256, 222) on xpath=//*[text()='Click for JS Confirm']
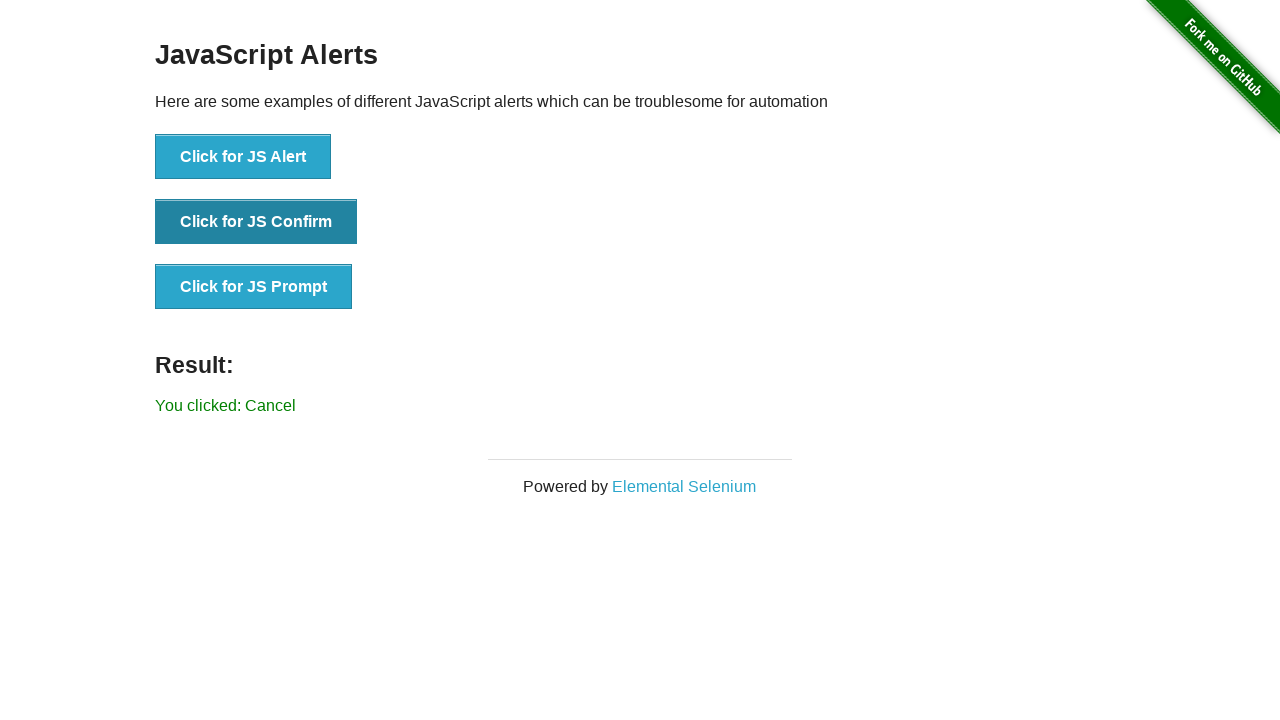

Verified result message 'You clicked: Cancel' appeared
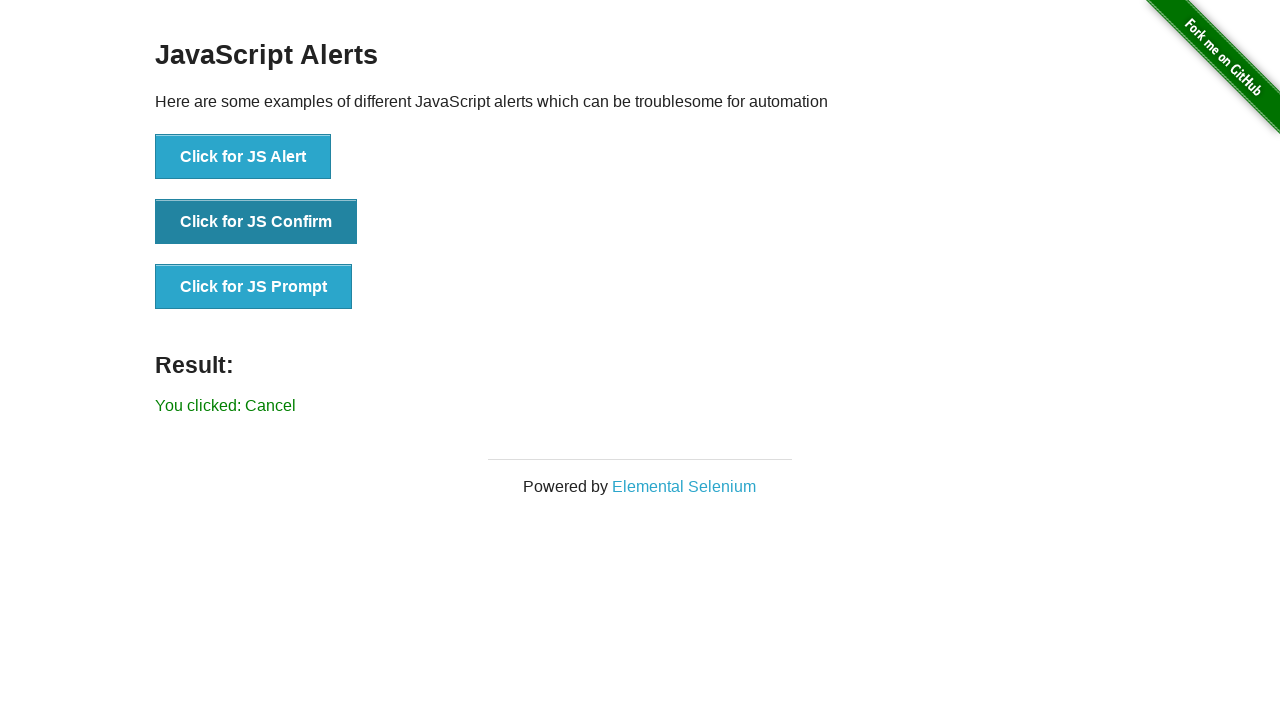

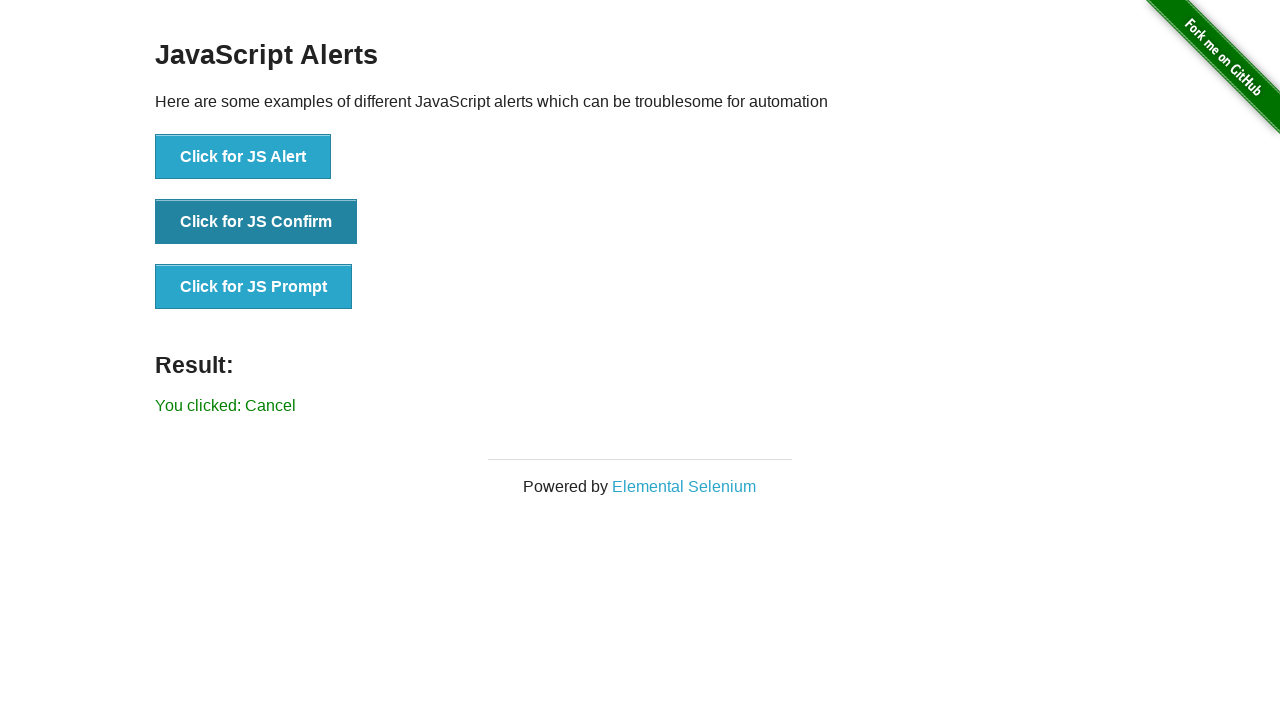